Navigates to the Applitools demo application and clicks the login button to verify the UI interaction flow on a demo banking app.

Starting URL: https://demo.applitools.com

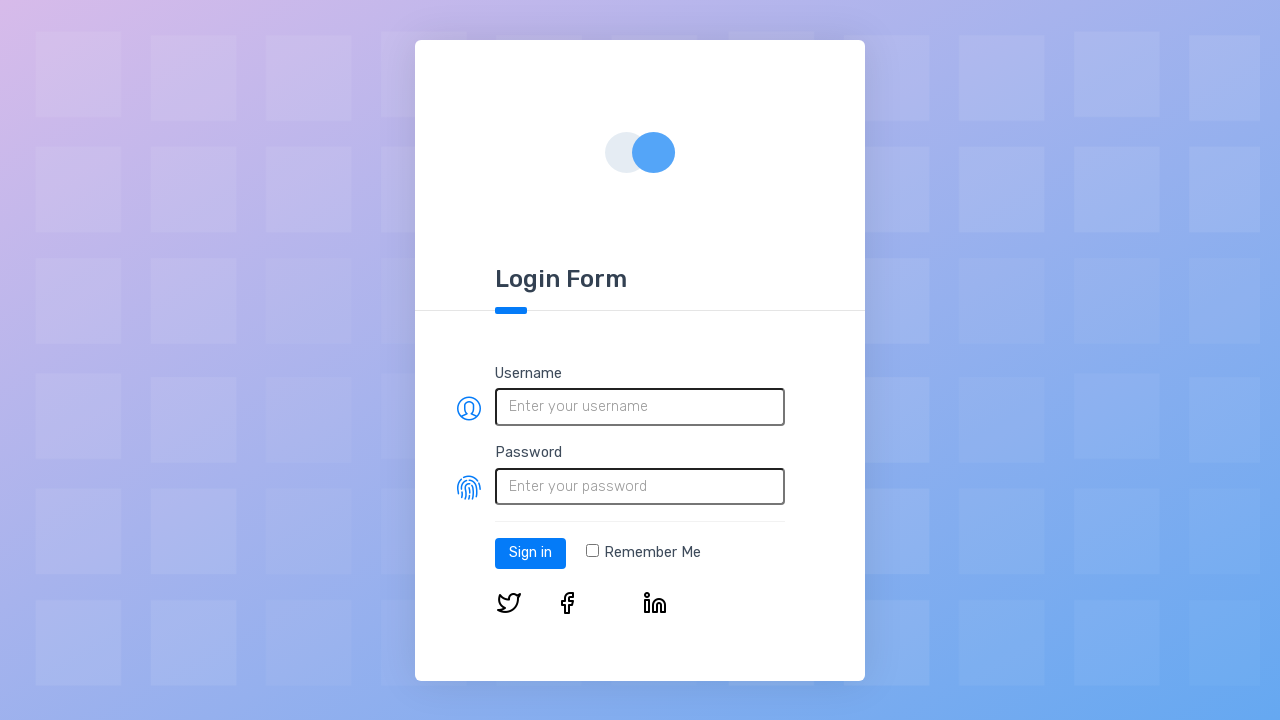

Set viewport size to 800x600
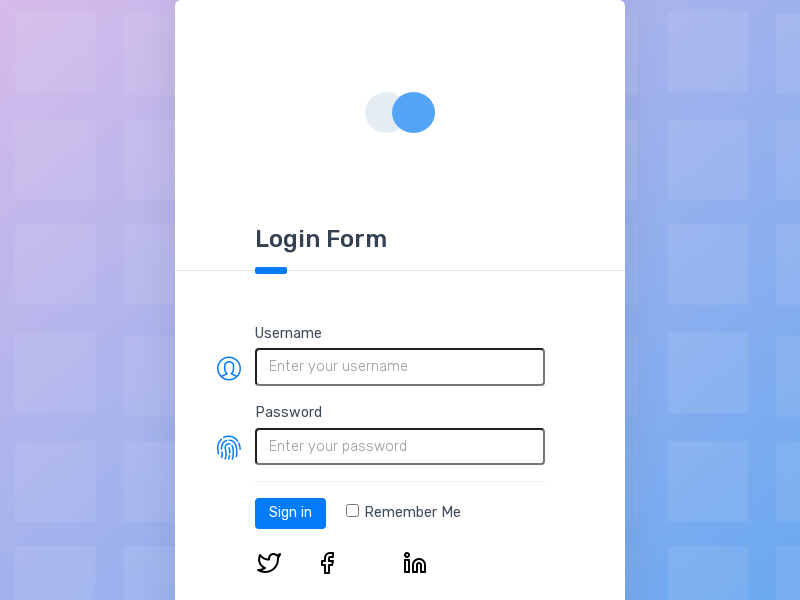

Login button loaded on Applitools demo page
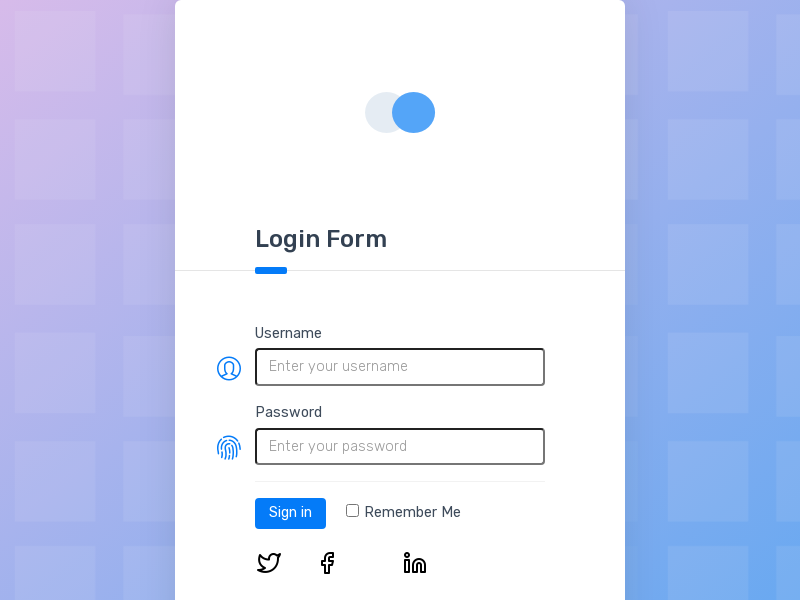

Clicked the login button to initiate authentication at (290, 513) on #log-in
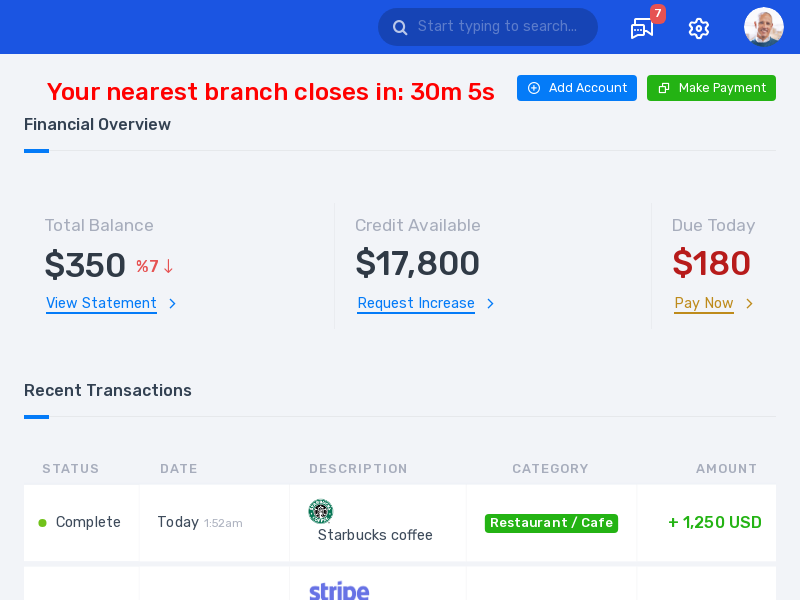

Application loaded successfully after login
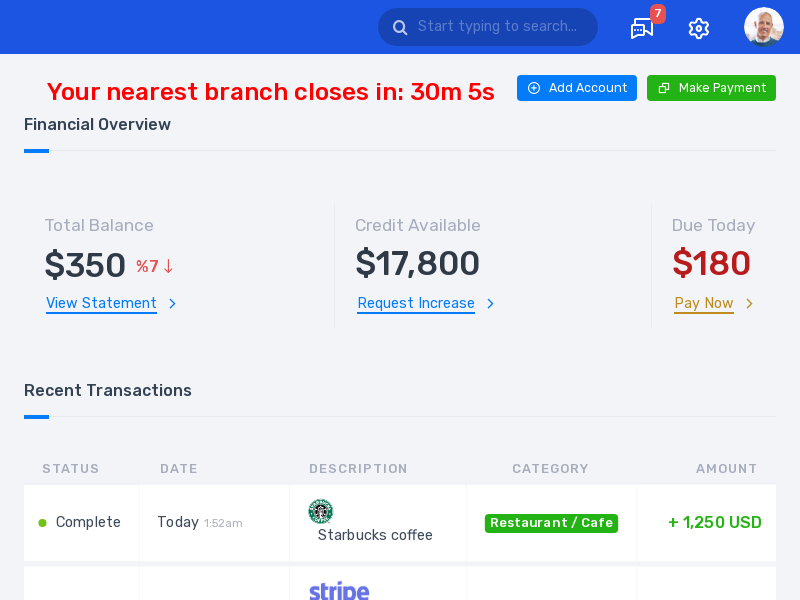

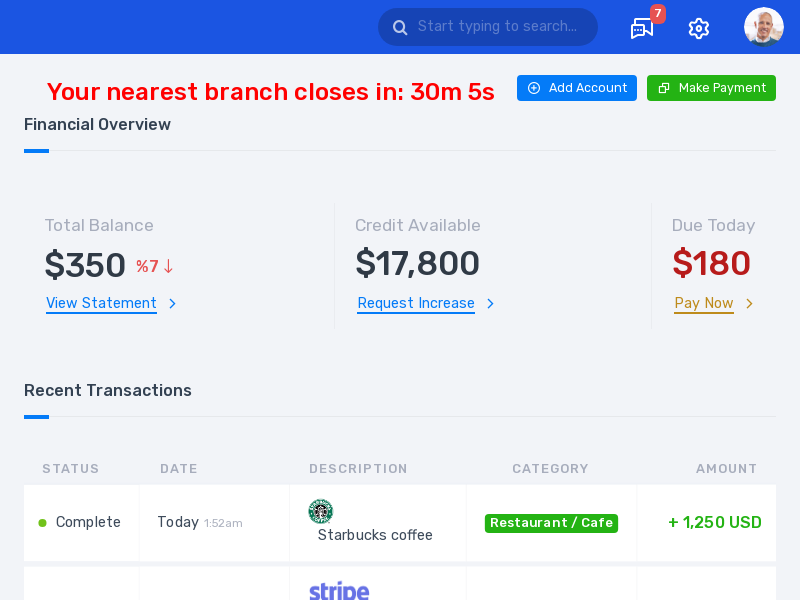